Tests A/B testing page by clicking the A/B Testing link and verifying the content text is displayed correctly

Starting URL: https://the-internet.herokuapp.com/

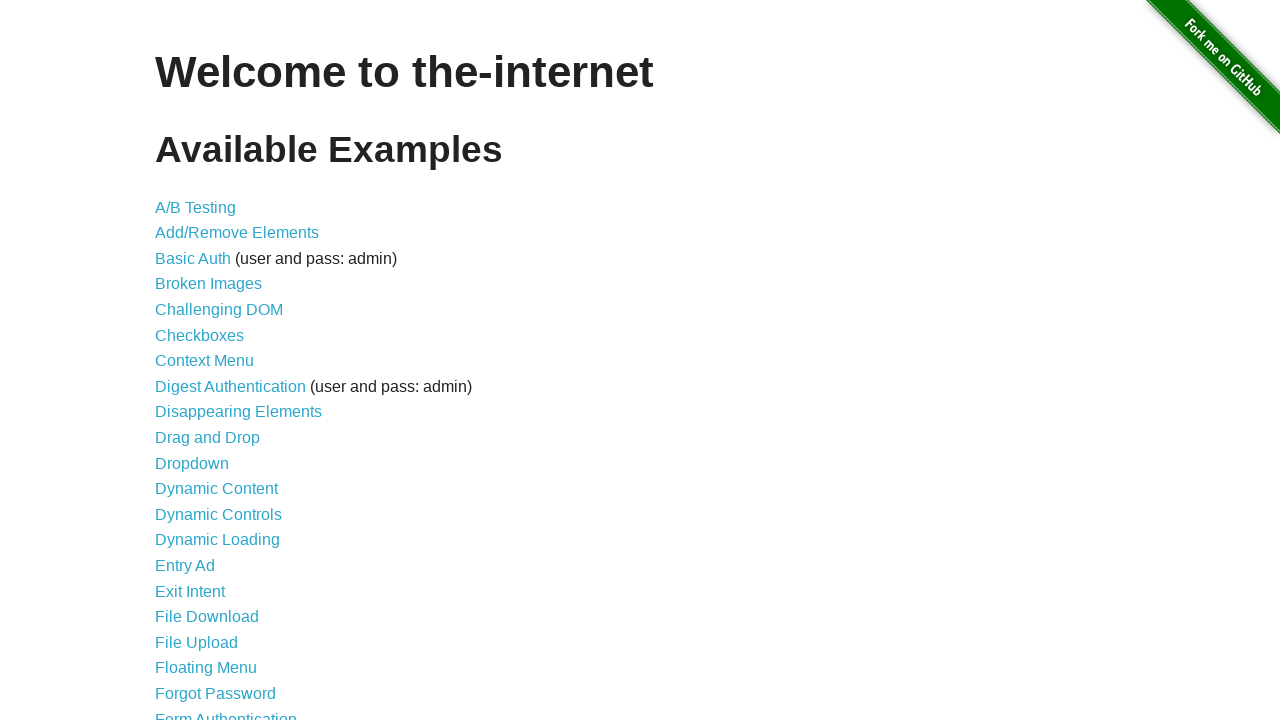

Clicked on A/B Testing link at (196, 207) on a[href='/abtest']
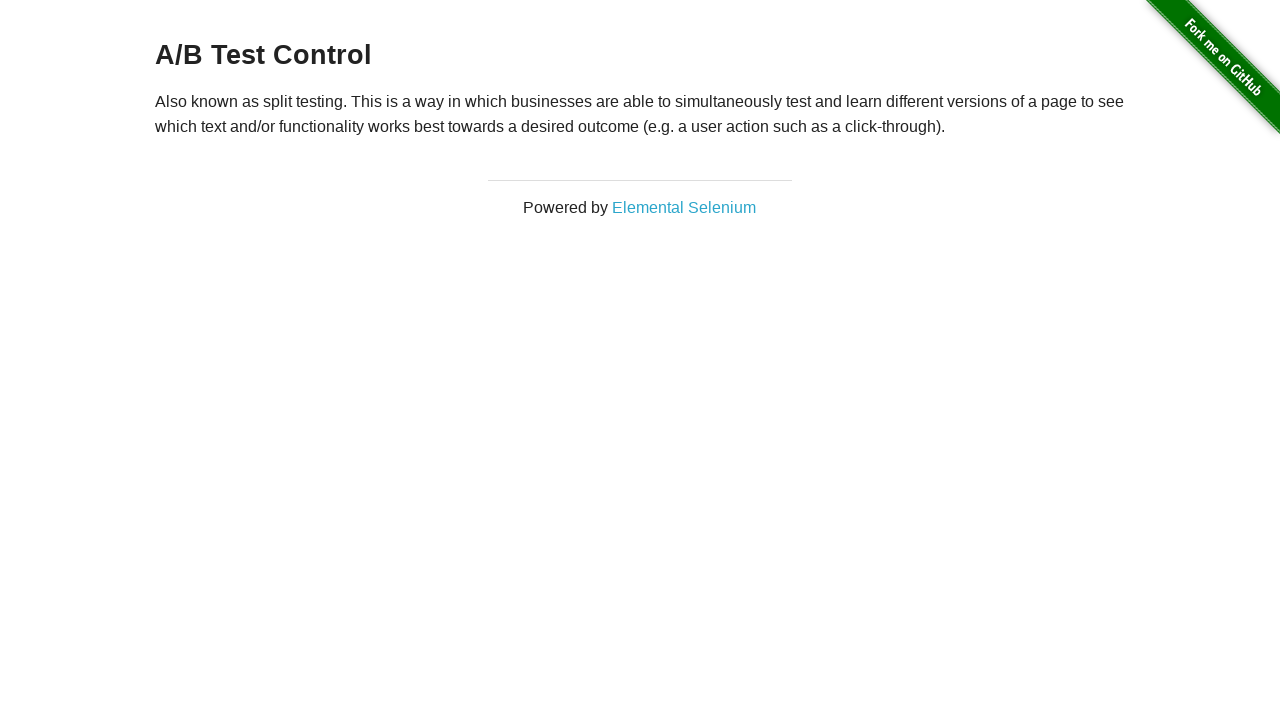

A/B Testing page header loaded
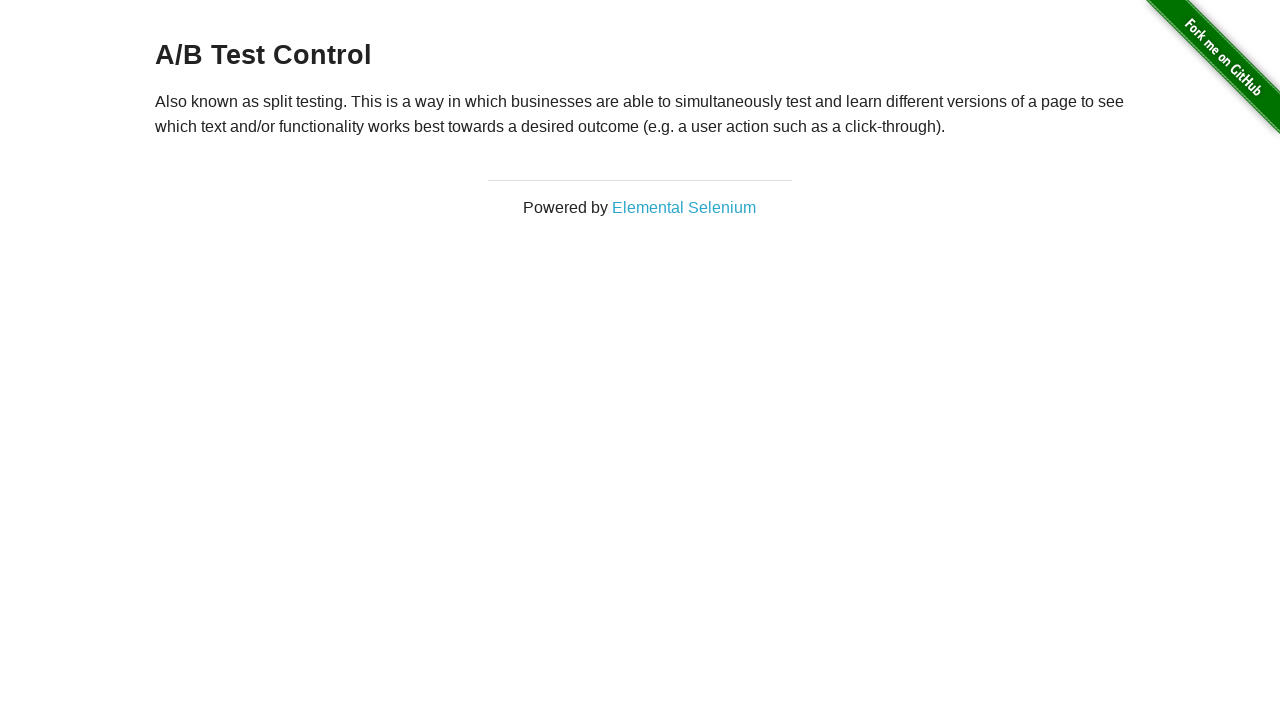

Verified A/B testing content text is visible and displayed correctly
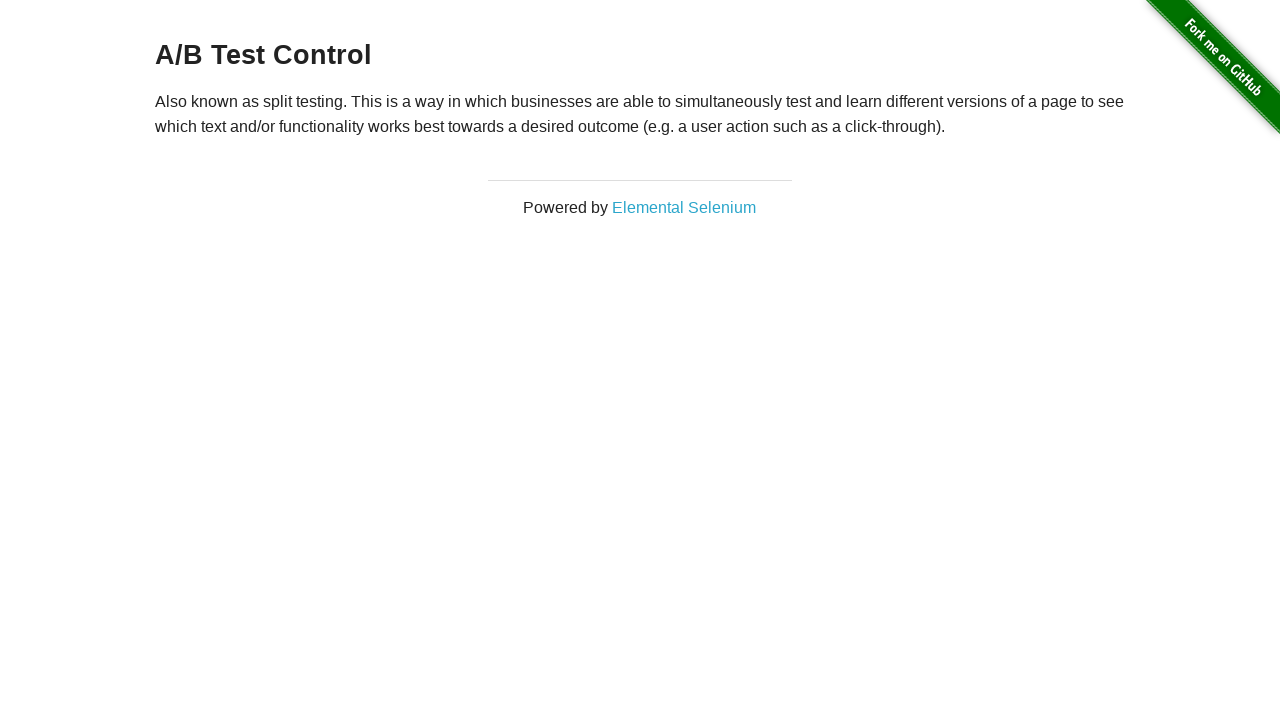

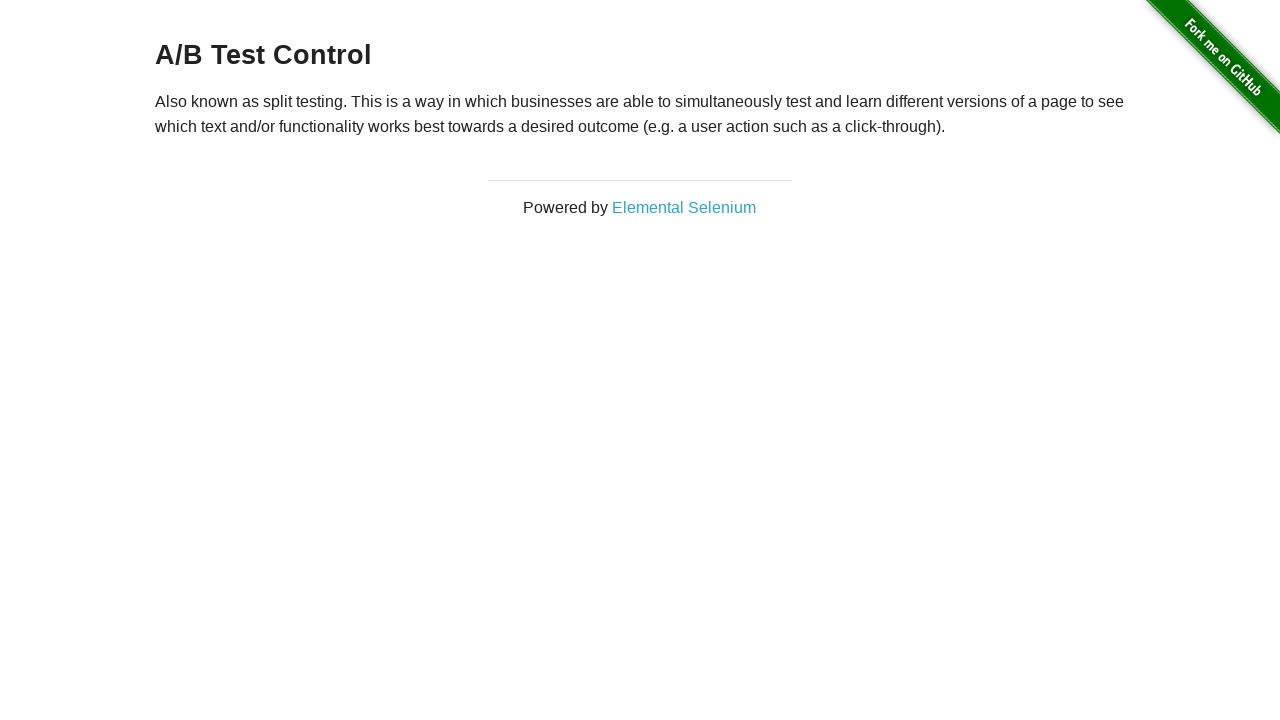